Tests the datepicker by clicking on today's date and verifying it's properly selected

Starting URL: https://jqueryui.com/datepicker/#other-months

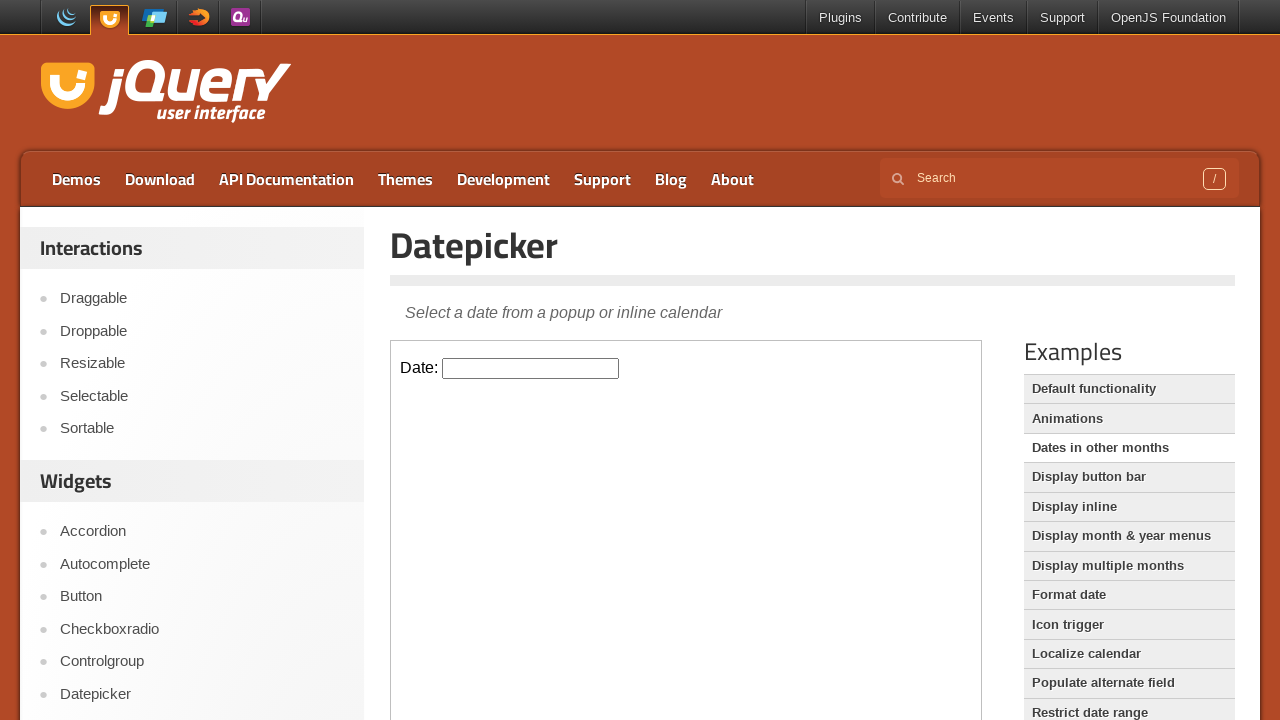

Located iframe containing the datepicker
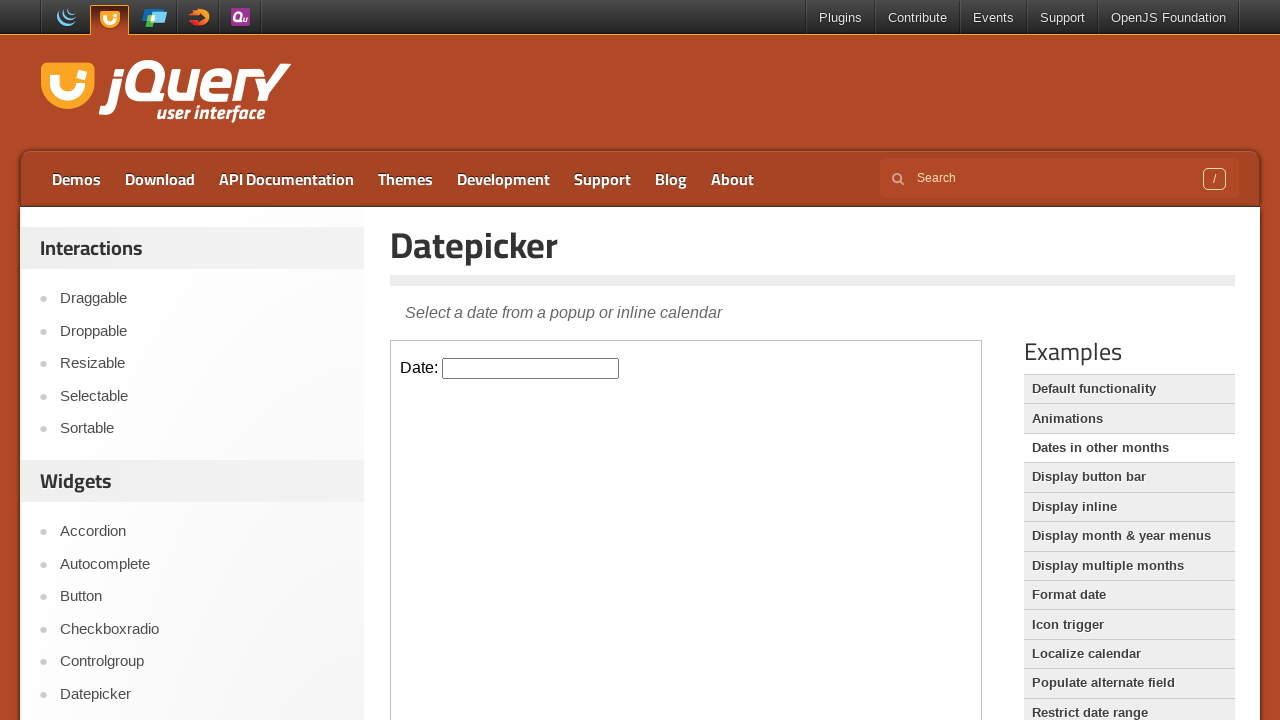

Located datepicker input field
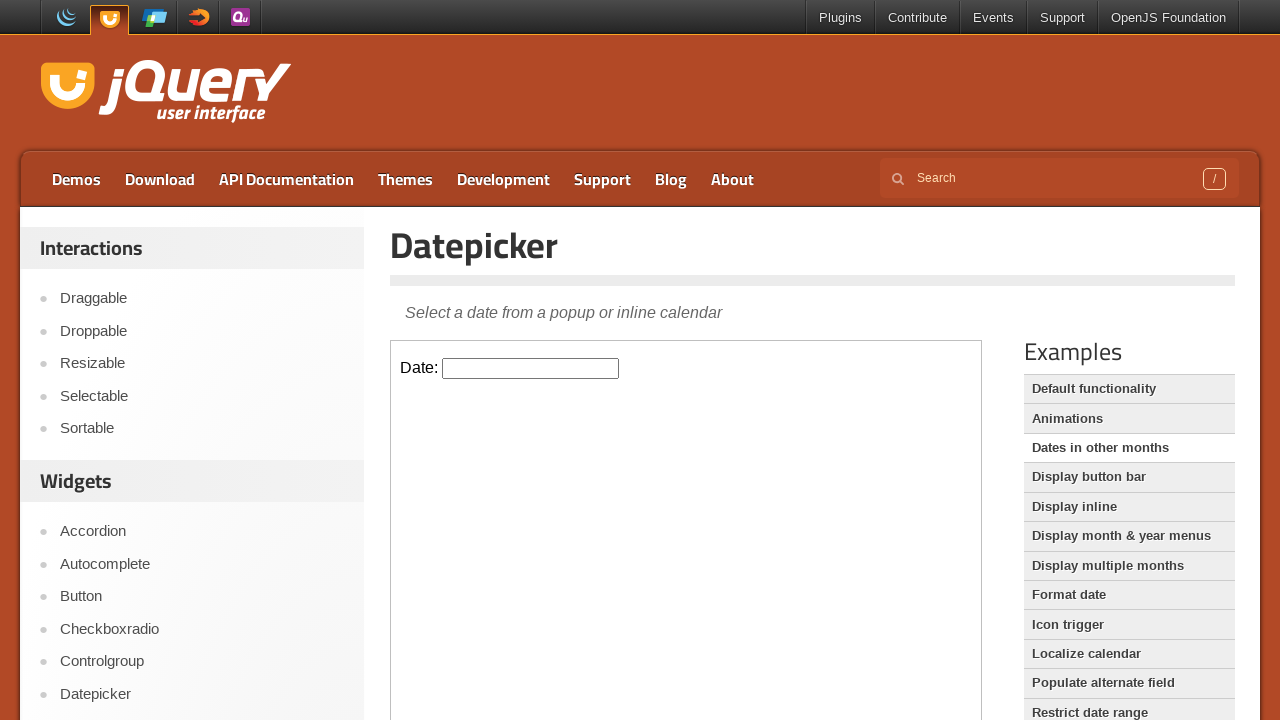

Clicked datepicker input to open calendar at (531, 368) on iframe >> nth=0 >> internal:control=enter-frame >> #datepicker
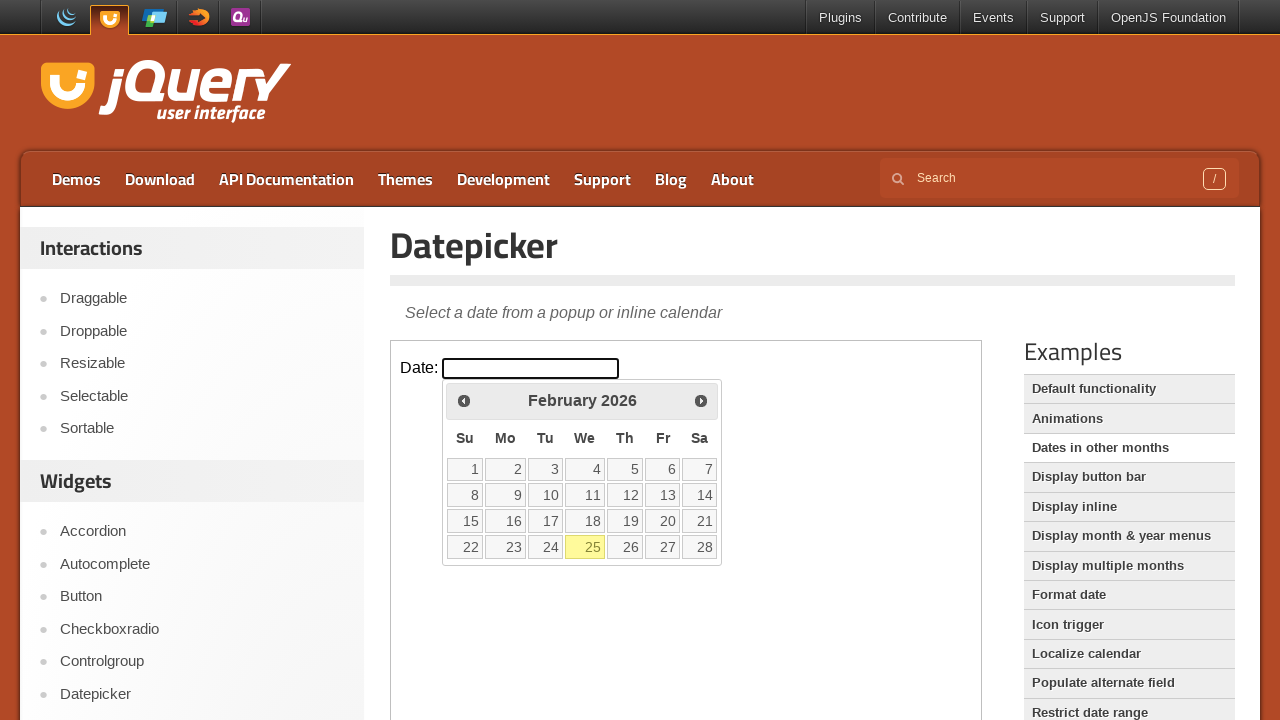

Clicked on today's date in the calendar at (585, 547) on iframe >> nth=0 >> internal:control=enter-frame >> .ui-datepicker-today
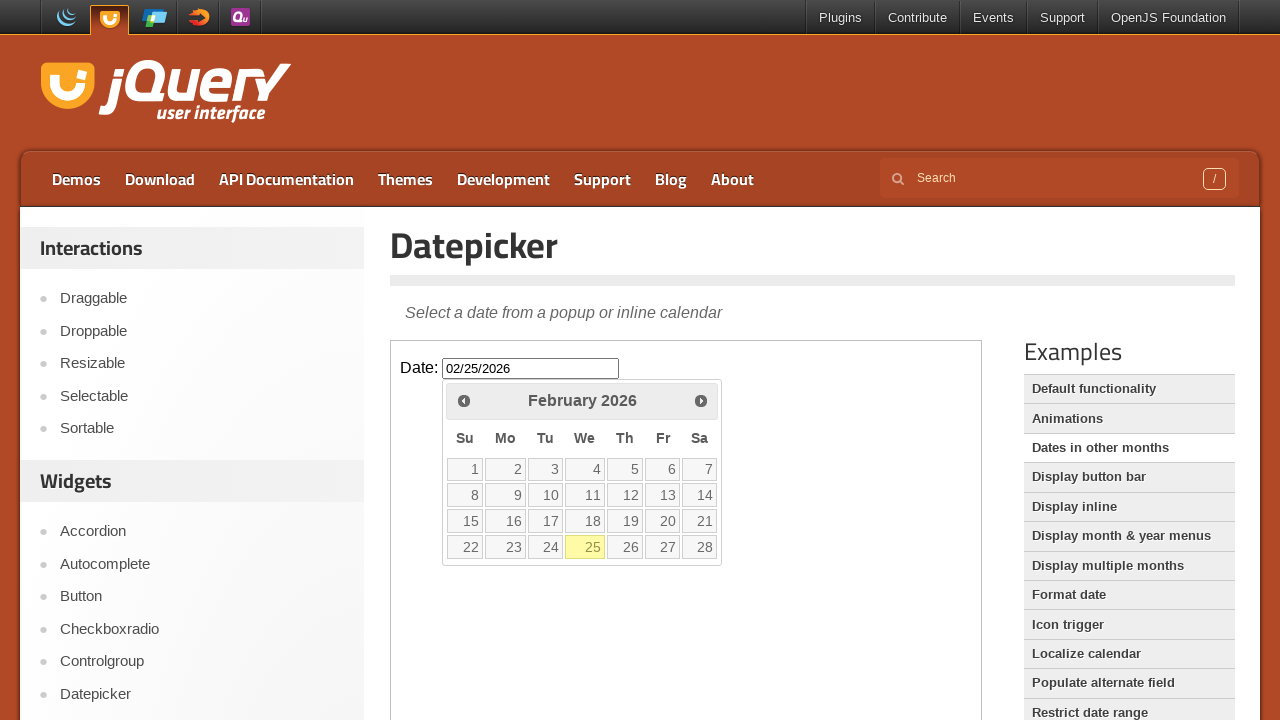

Verified that today's date (02/25/2026) is correctly selected in the datepicker
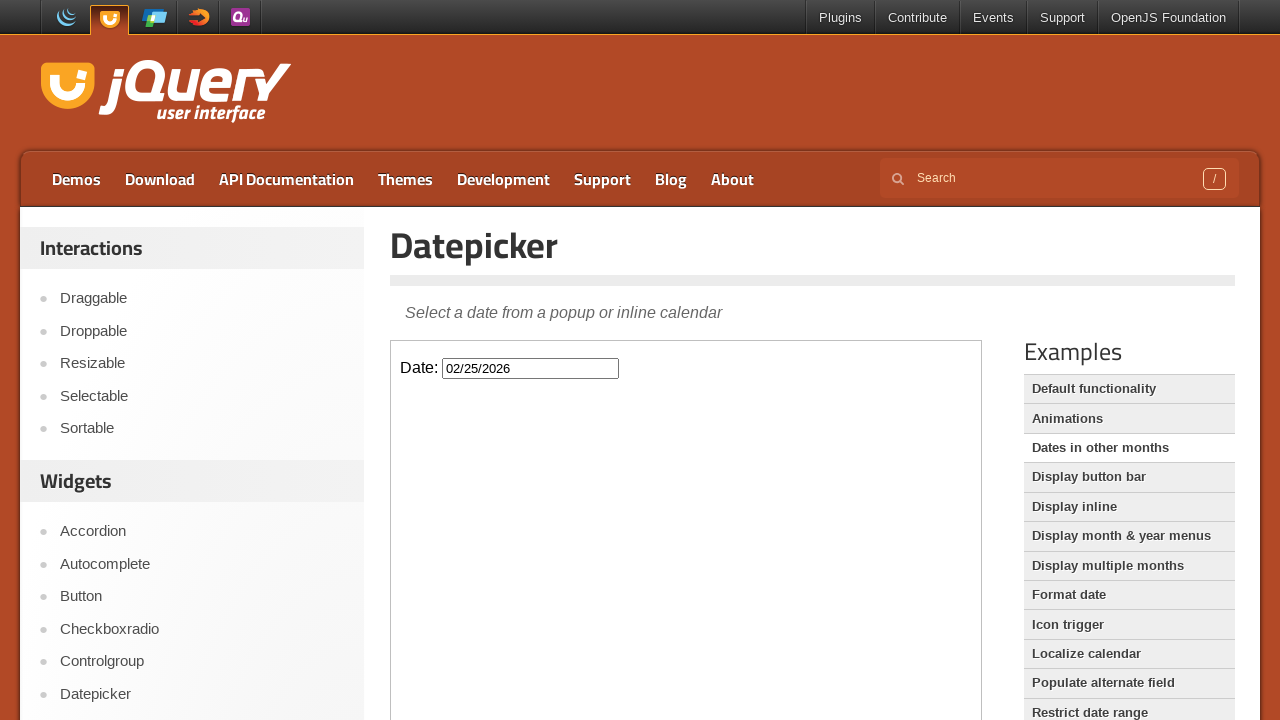

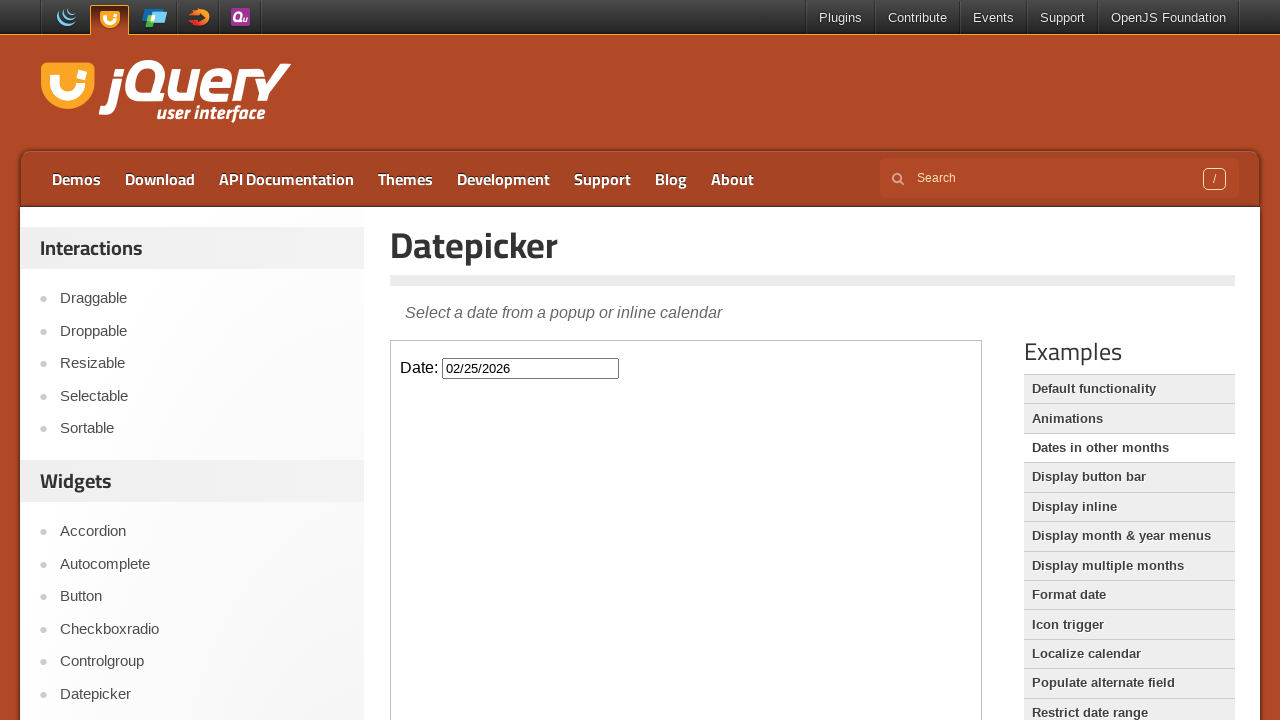